Tests a number input field by entering a value, using arrow keys to increment/decrement the value, and verifying that non-numeric characters are ignored.

Starting URL: http://the-internet.herokuapp.com/inputs

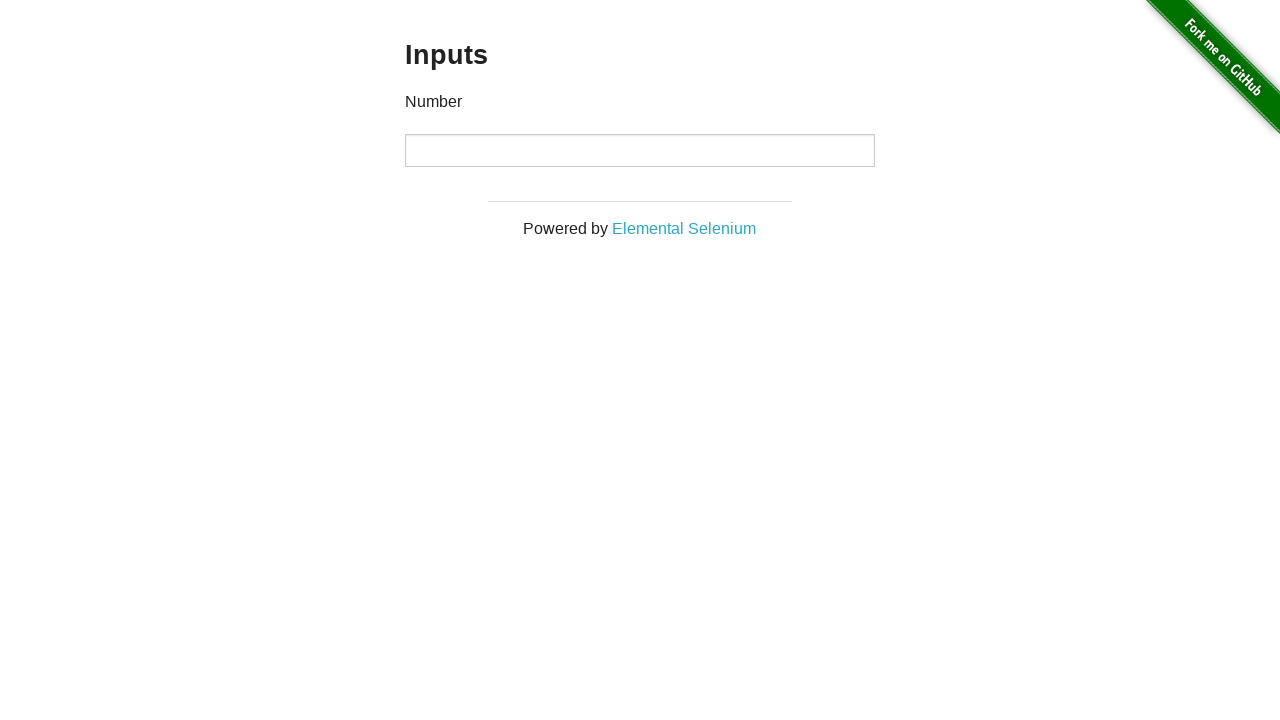

Filled number input field with value '2' on input
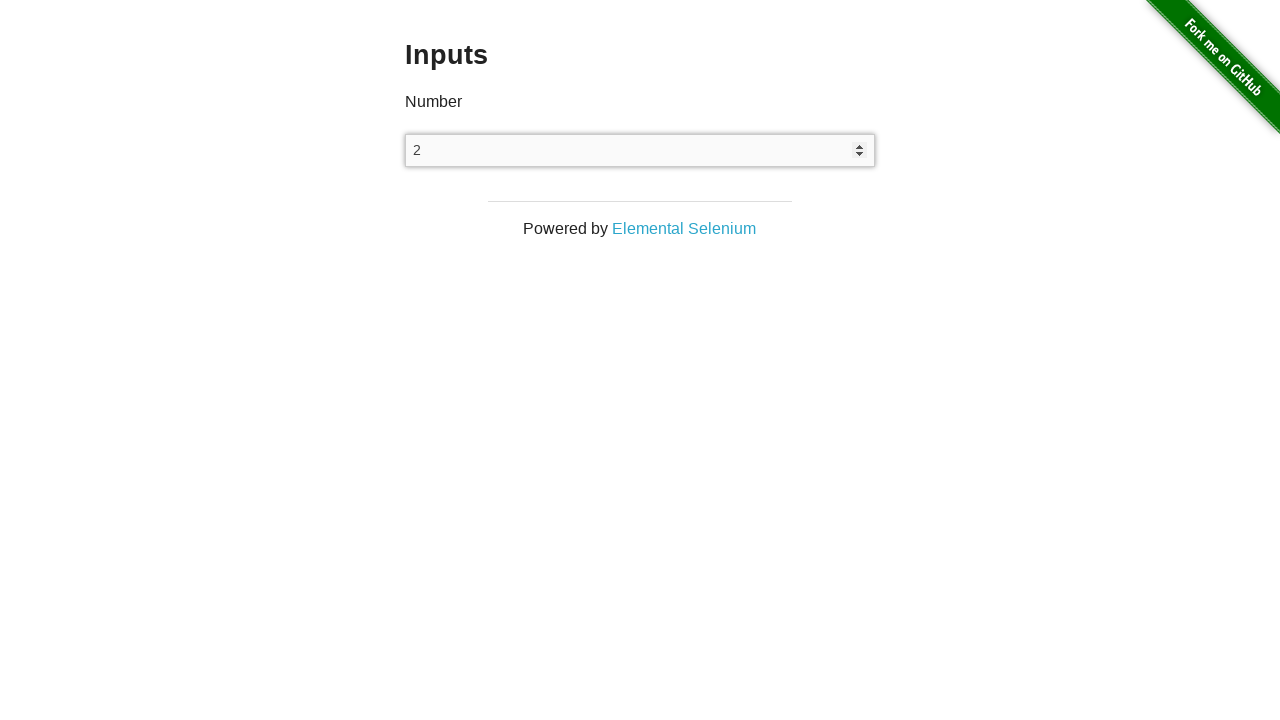

Pressed ArrowUp key to increment value on input
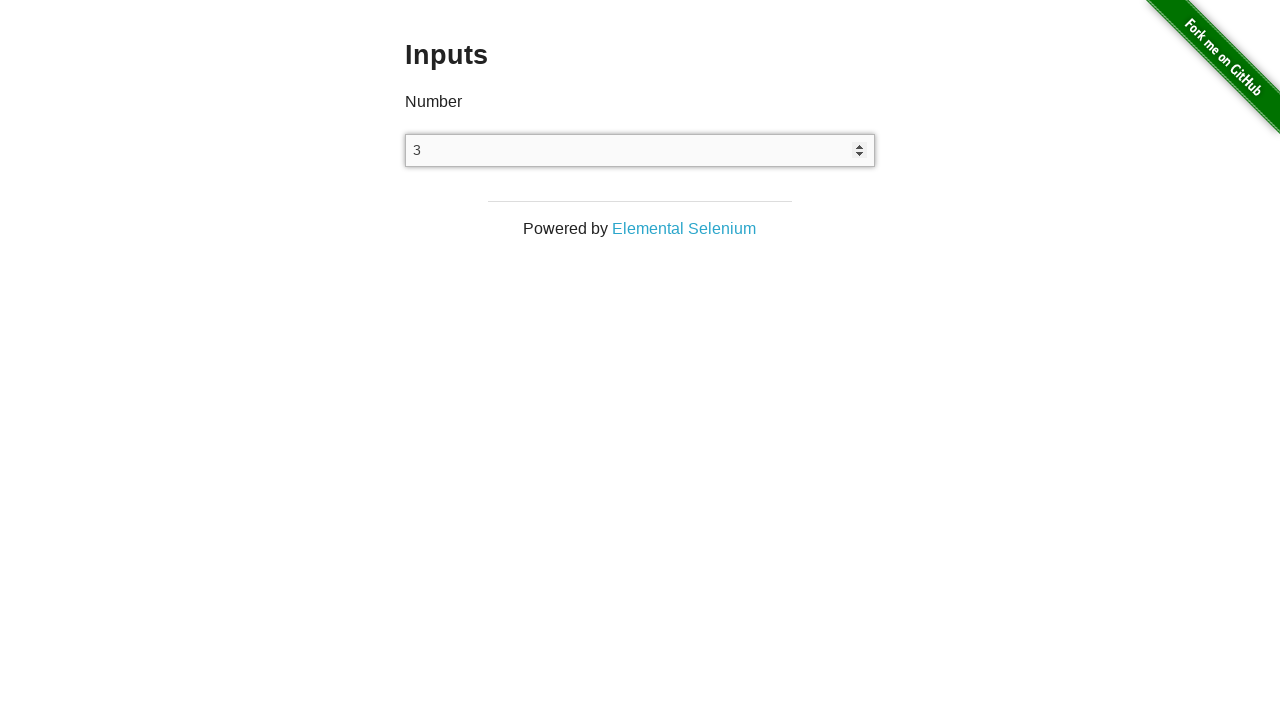

Verified input value is '3' after incrementing
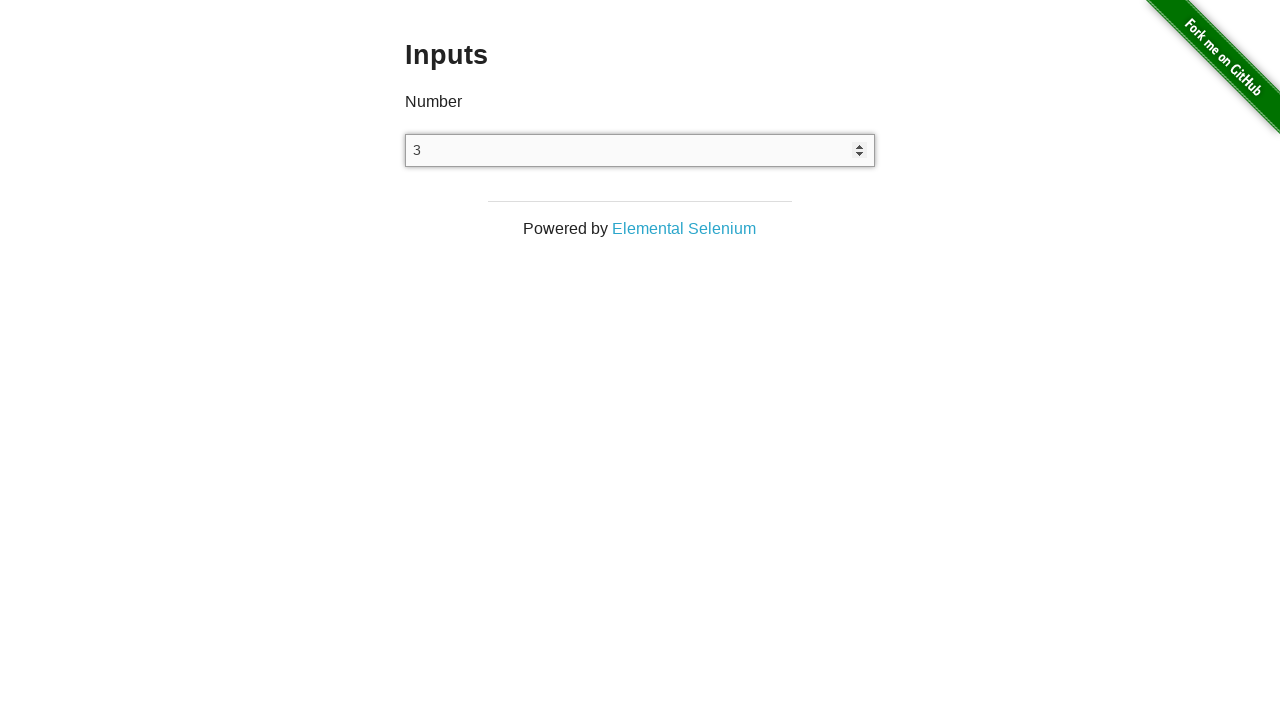

Pressed ArrowDown key to decrement value on input
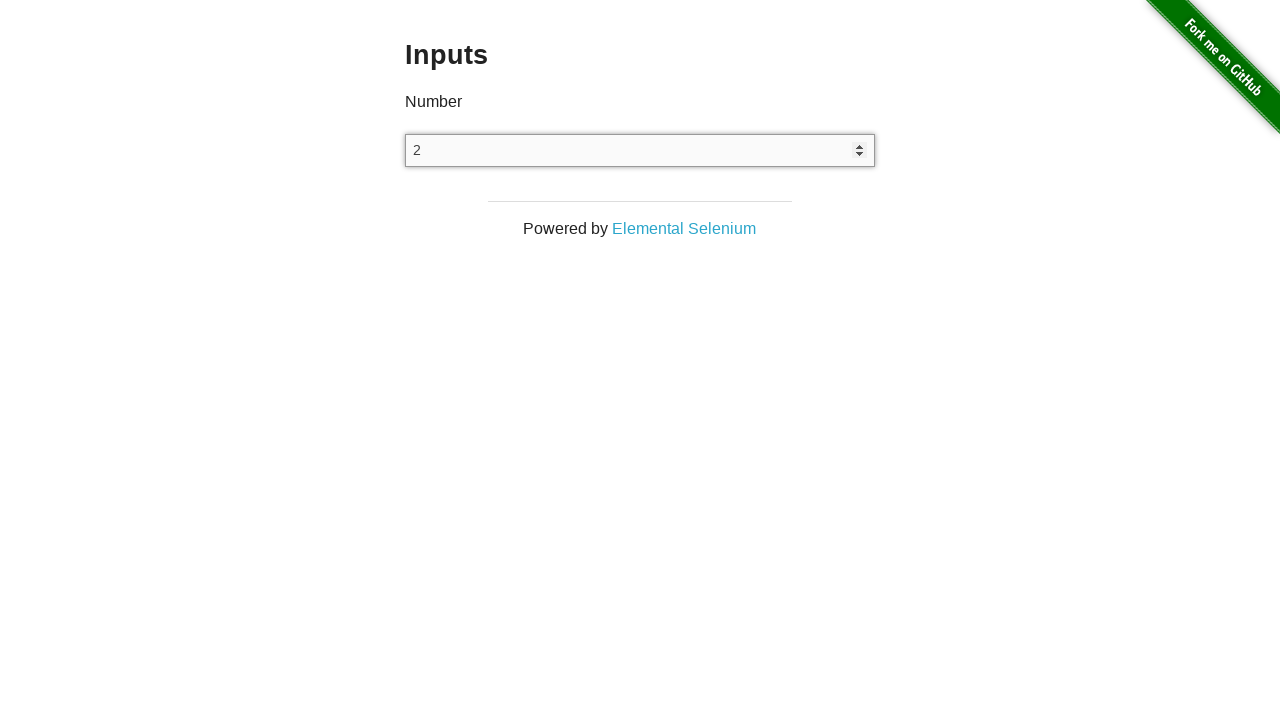

Verified input value is '2' after decrementing
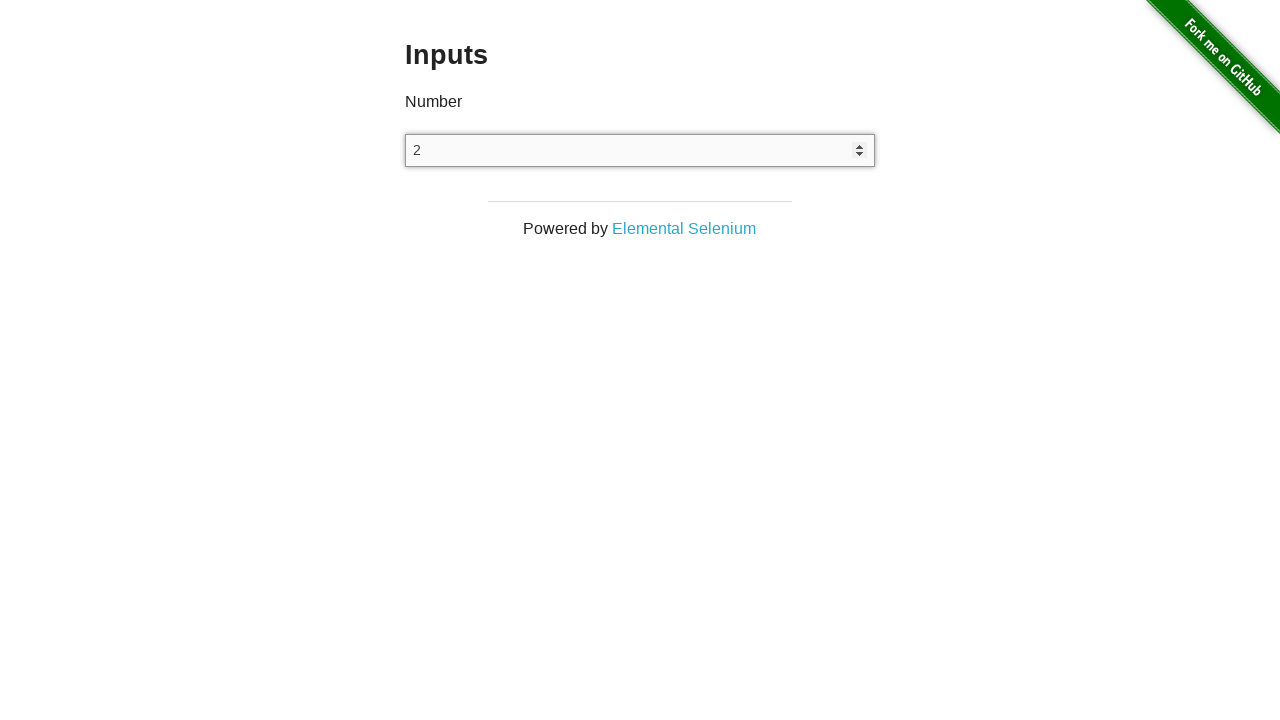

Pressed non-numeric character 'a' on input field on input
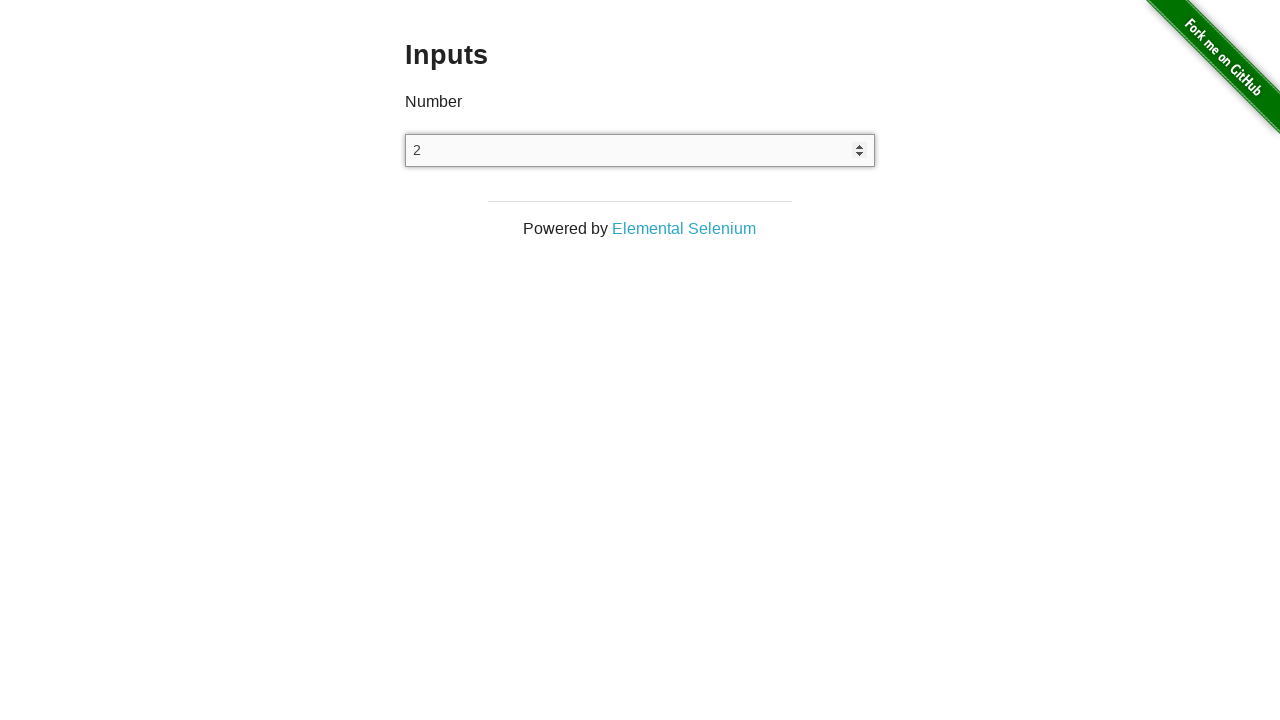

Verified input value is still '2' - non-numeric character was ignored
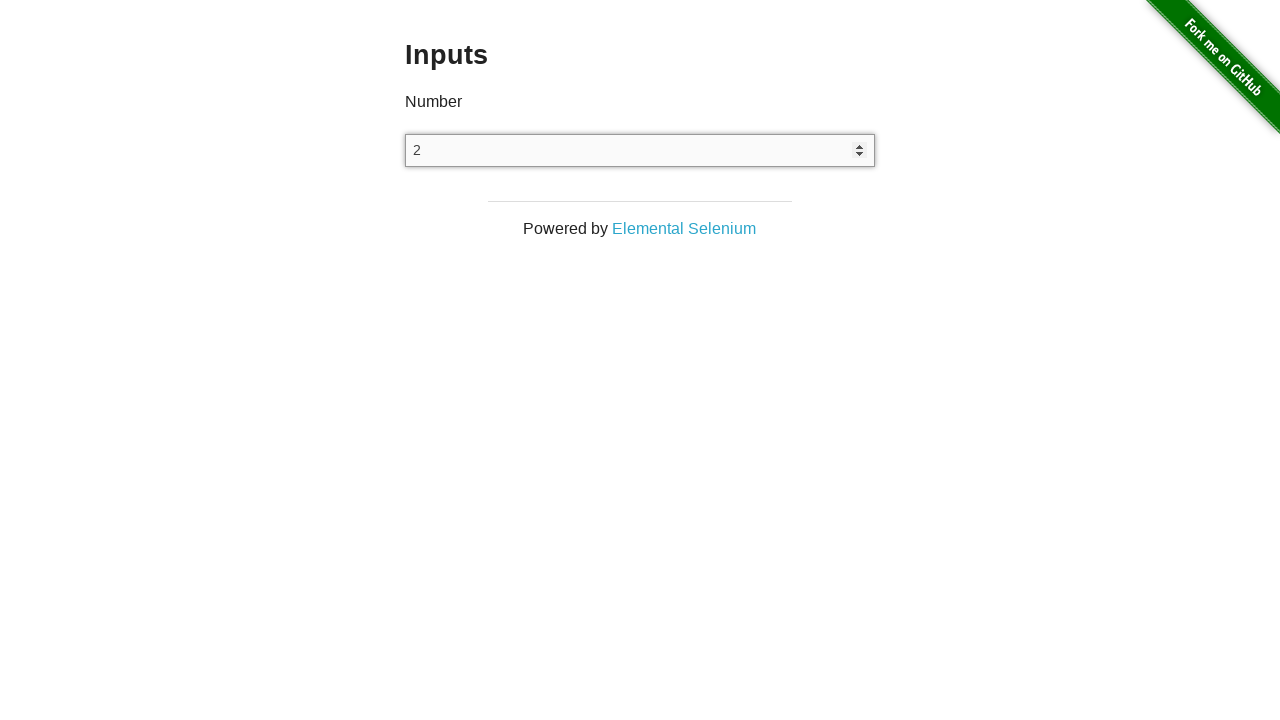

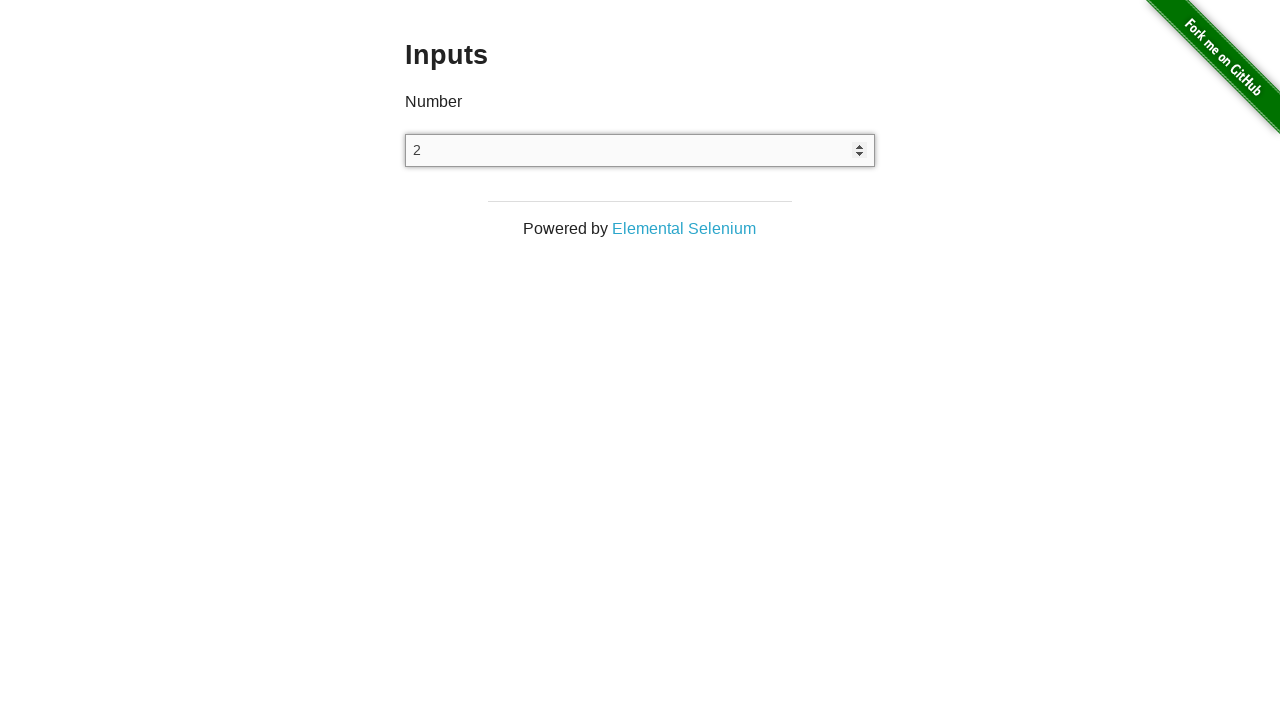